Navigates to a jQuery demo page and maximizes the browser window. This appears to be an incomplete test skeleton for demonstrating multiple window handling.

Starting URL: https://www.jquery-az.com/jquery/demo.php?ex=124.0_5

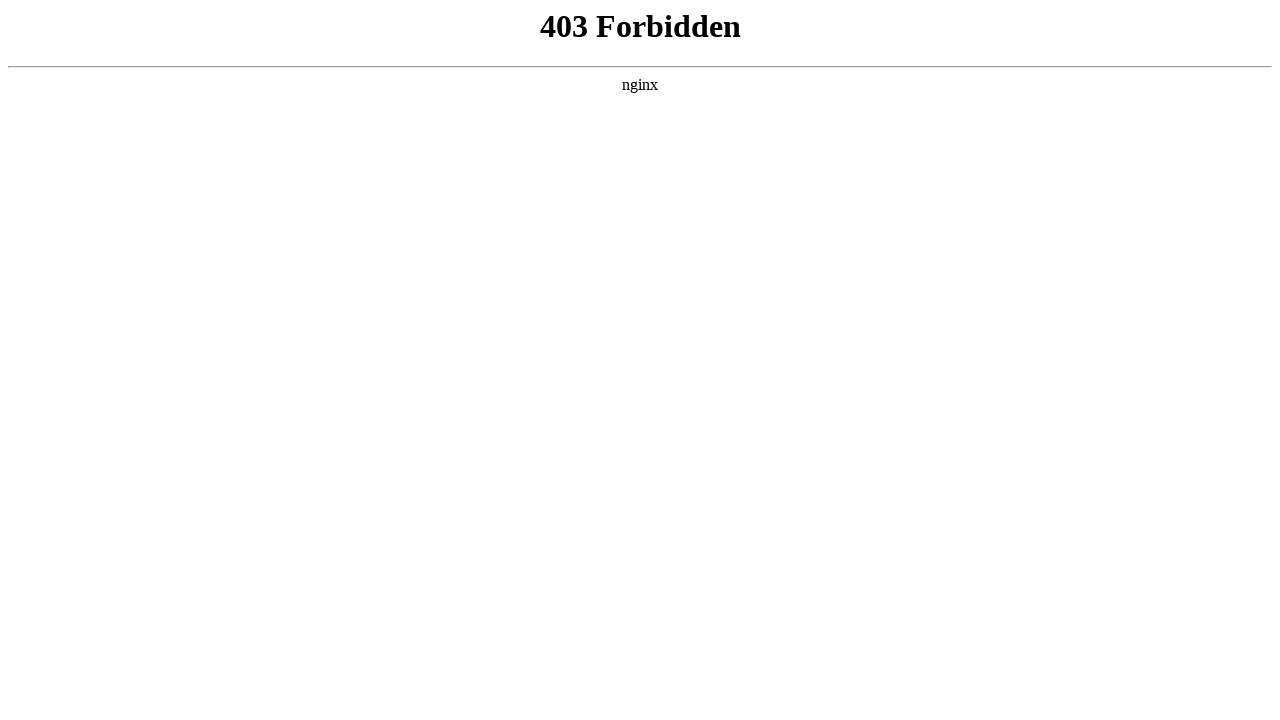

Set viewport size to 1920x1080
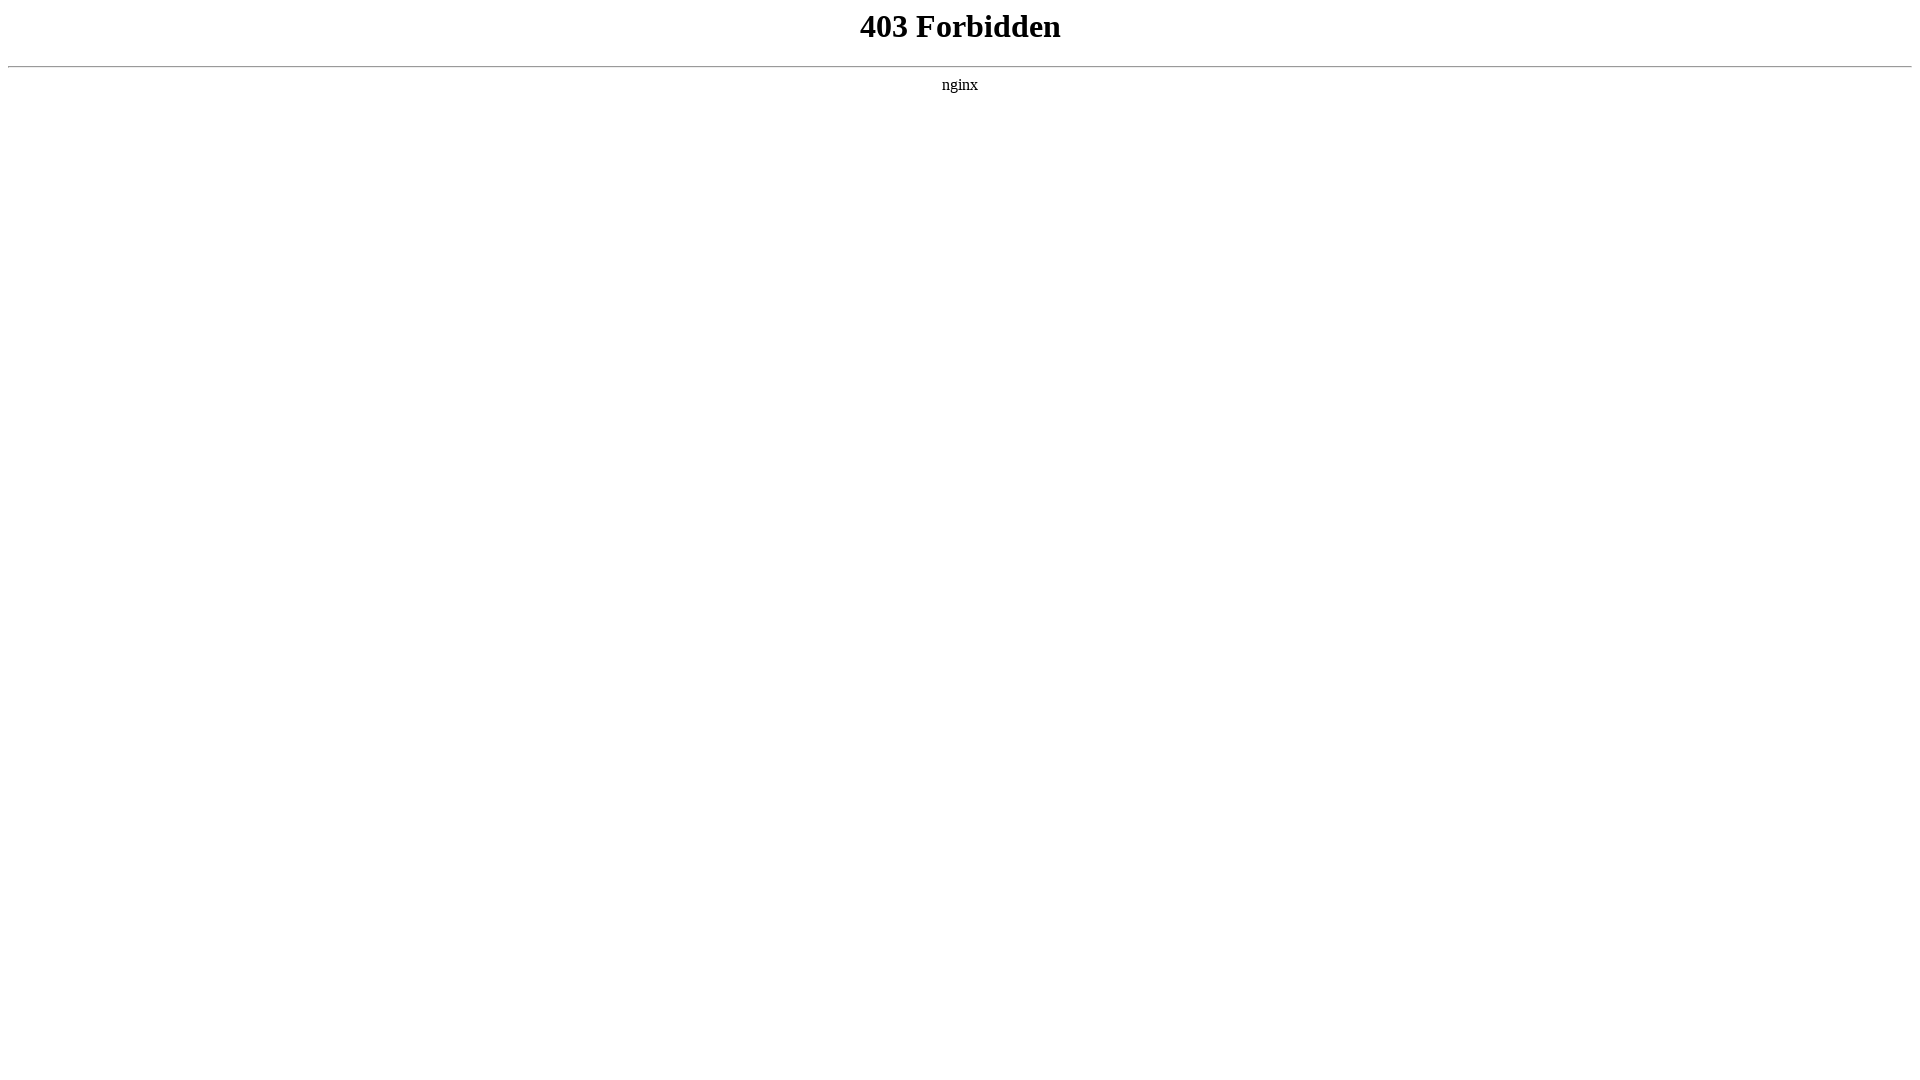

jQuery demo page loaded (domcontentloaded)
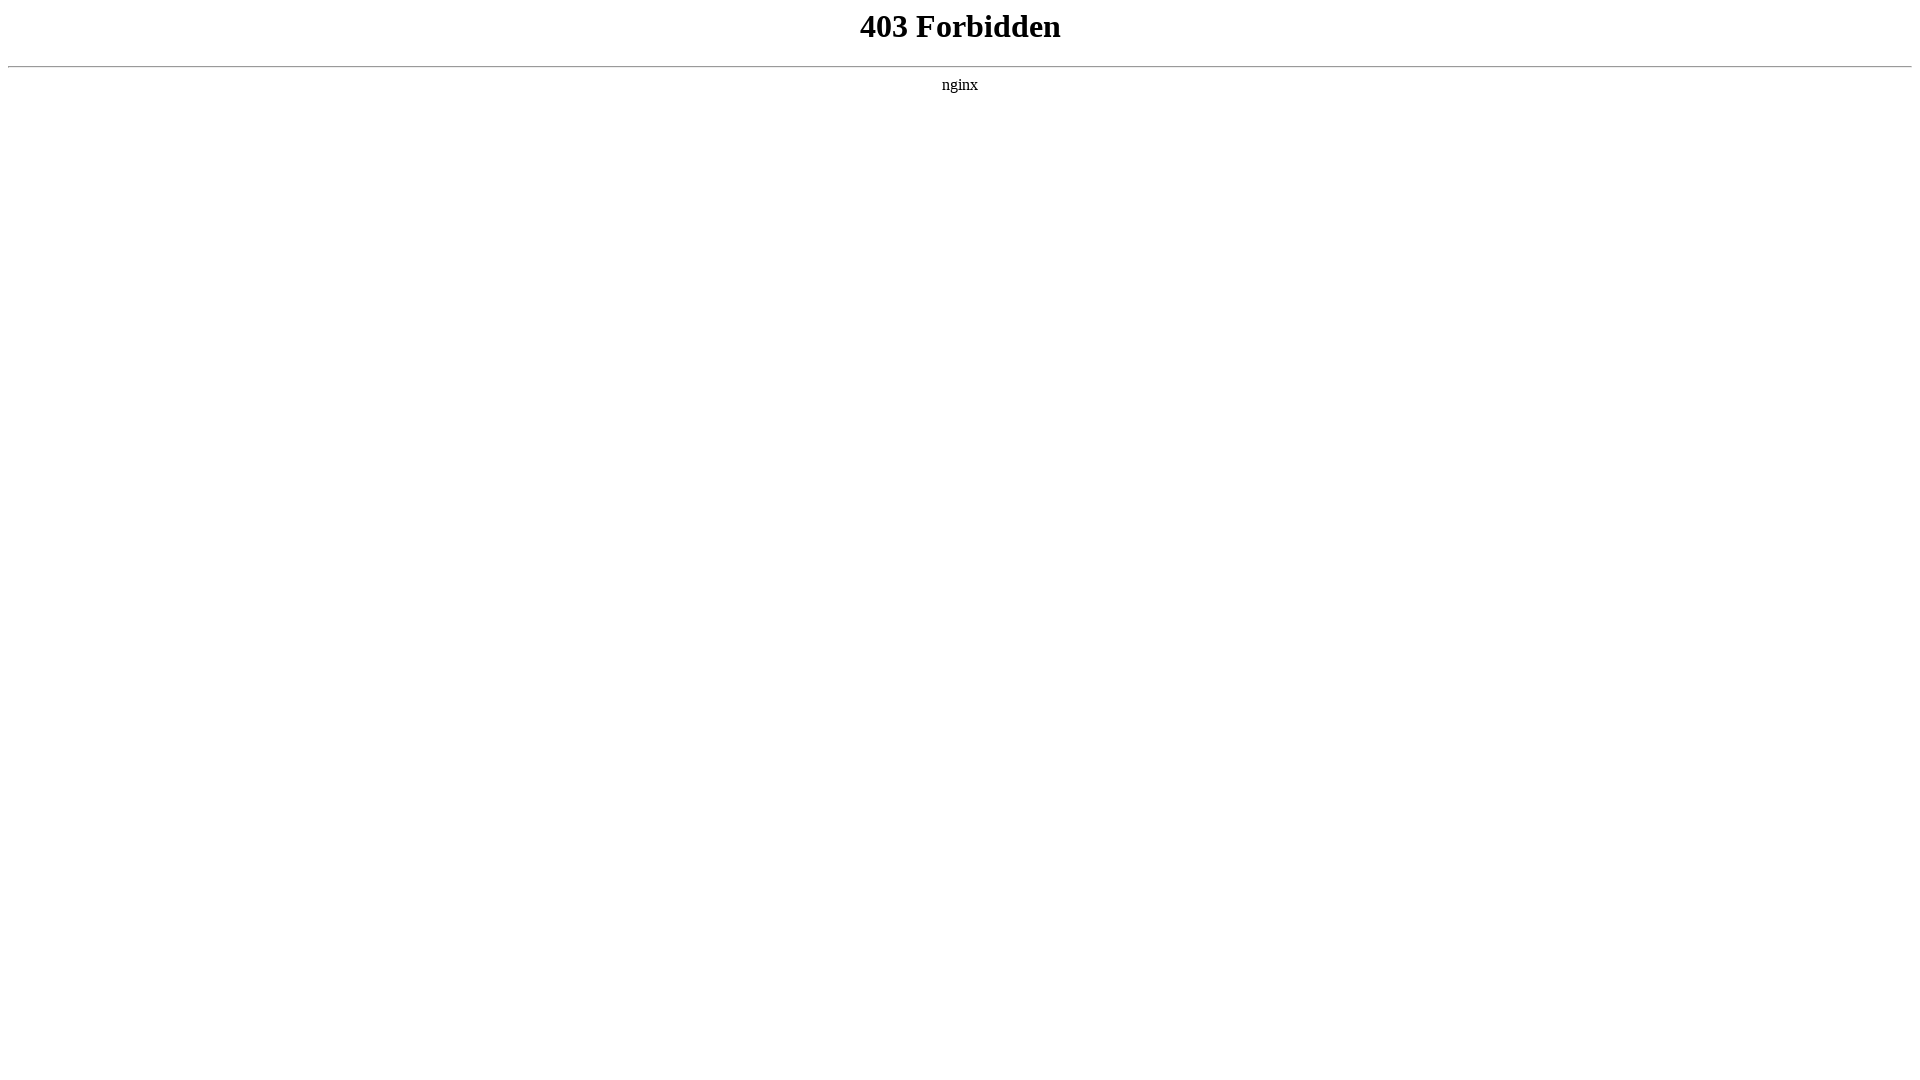

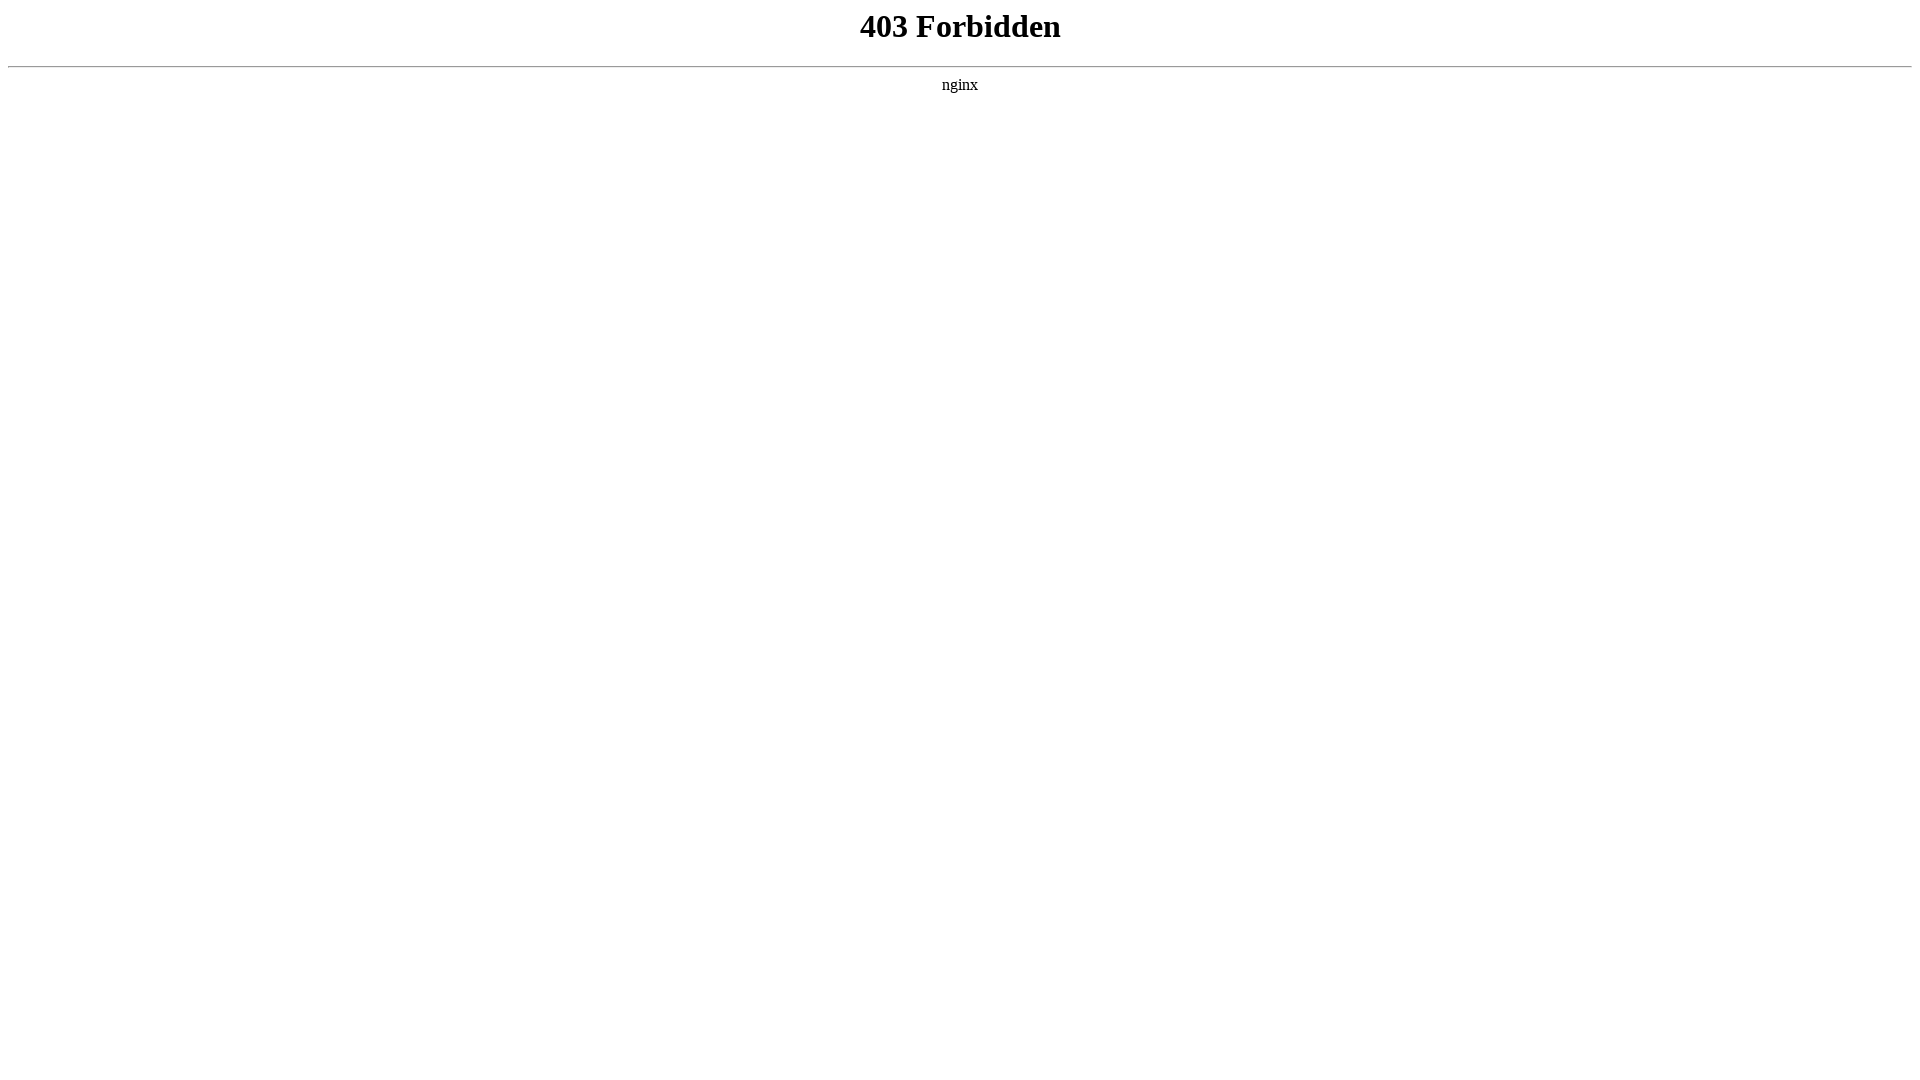